Tests the reset button functionality to clear the file upload field

Starting URL: https://formy-project.herokuapp.com/fileupload

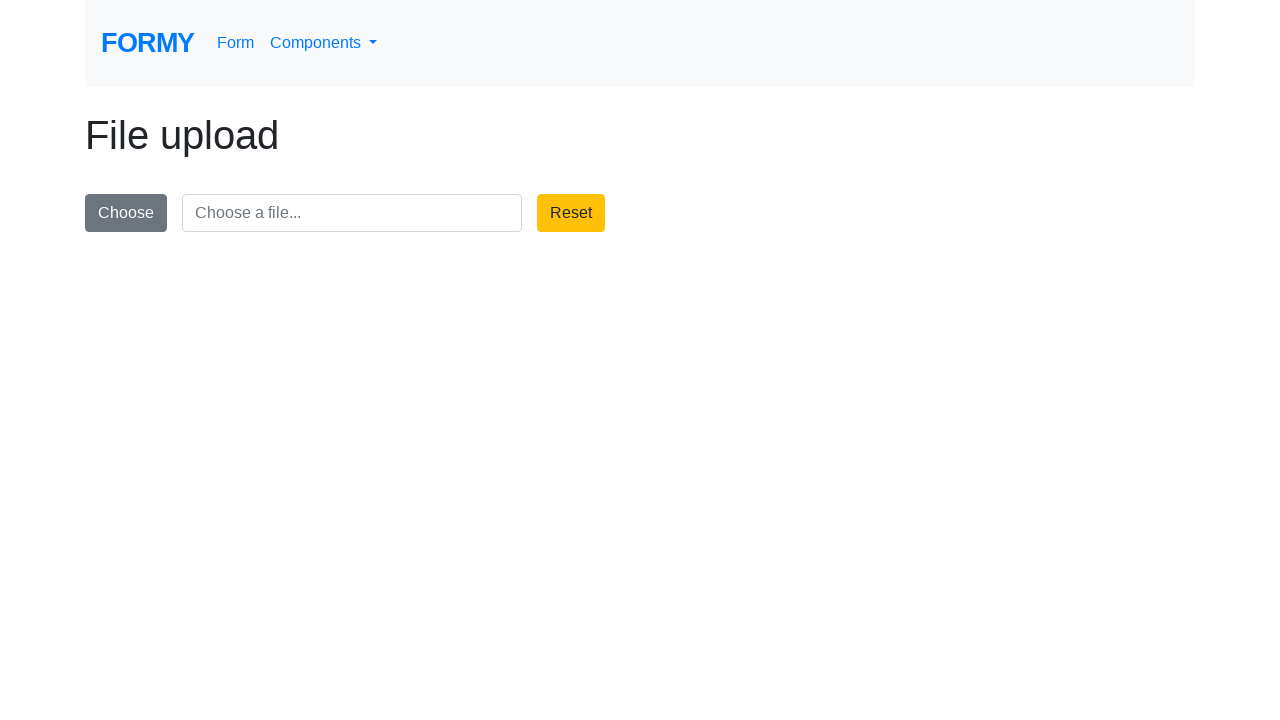

Clicked the reset button to clear file upload field at (571, 213) on .btn-warning
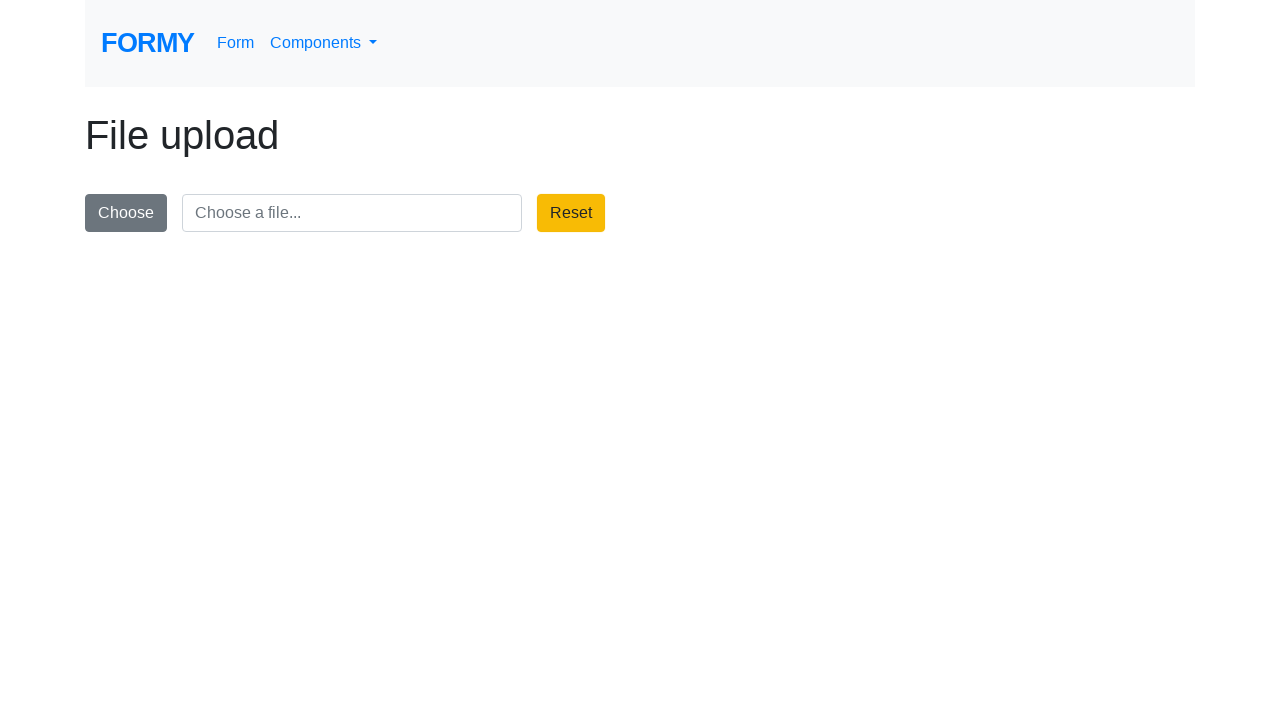

Located the file upload field element
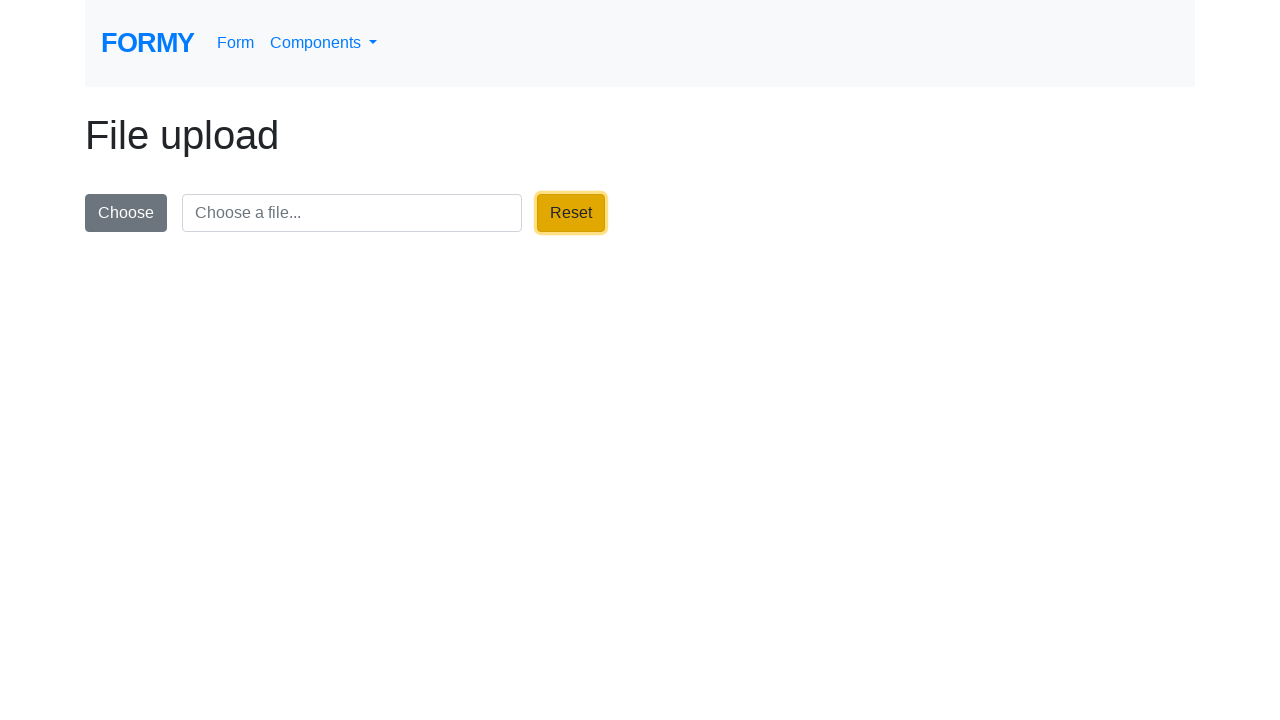

Verified that the file upload field is empty after reset
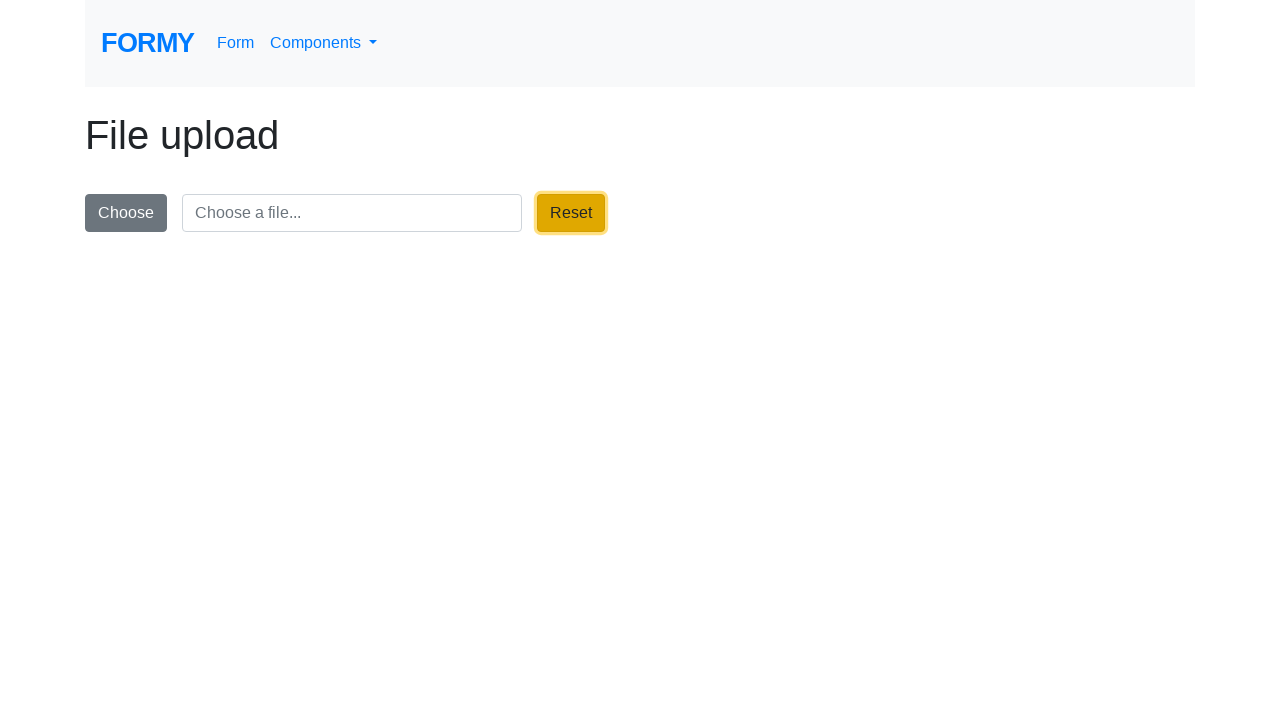

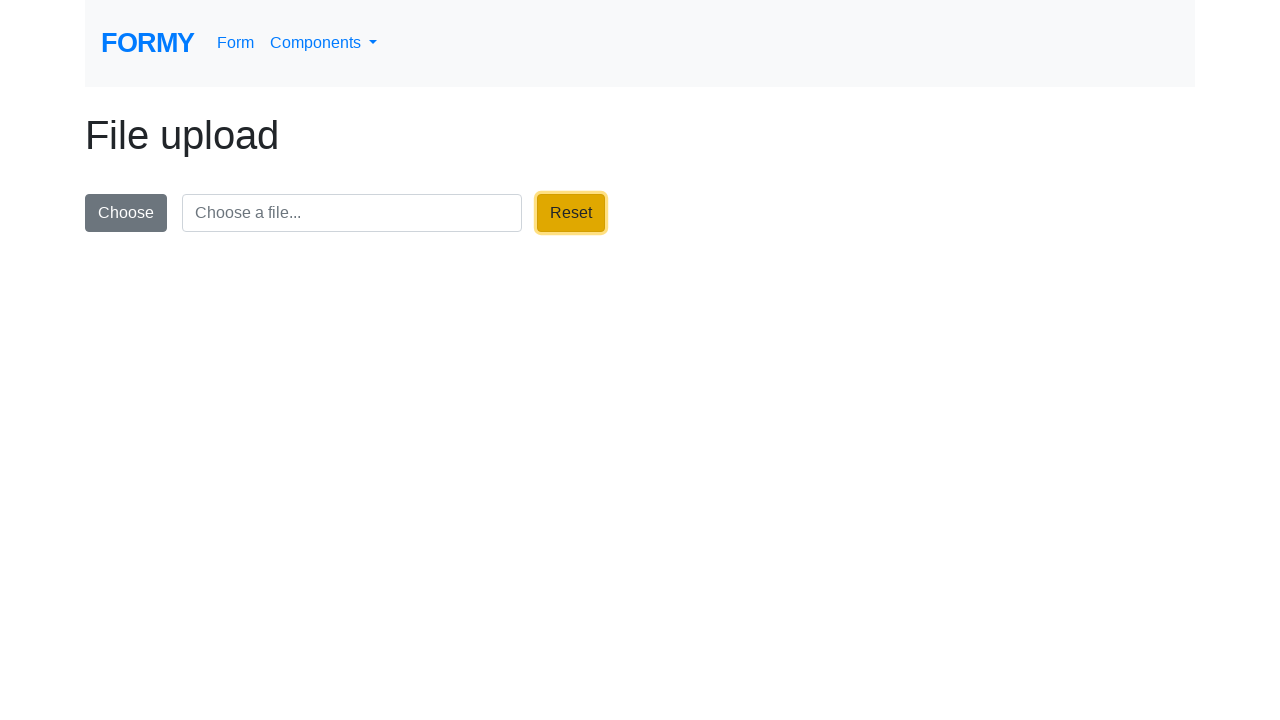